Tests iframe handling by switching into a frame to select an option from a dropdown, then switching back to the main content to fill a text field

Starting URL: https://www.hyrtutorials.com/p/frames-practice.html

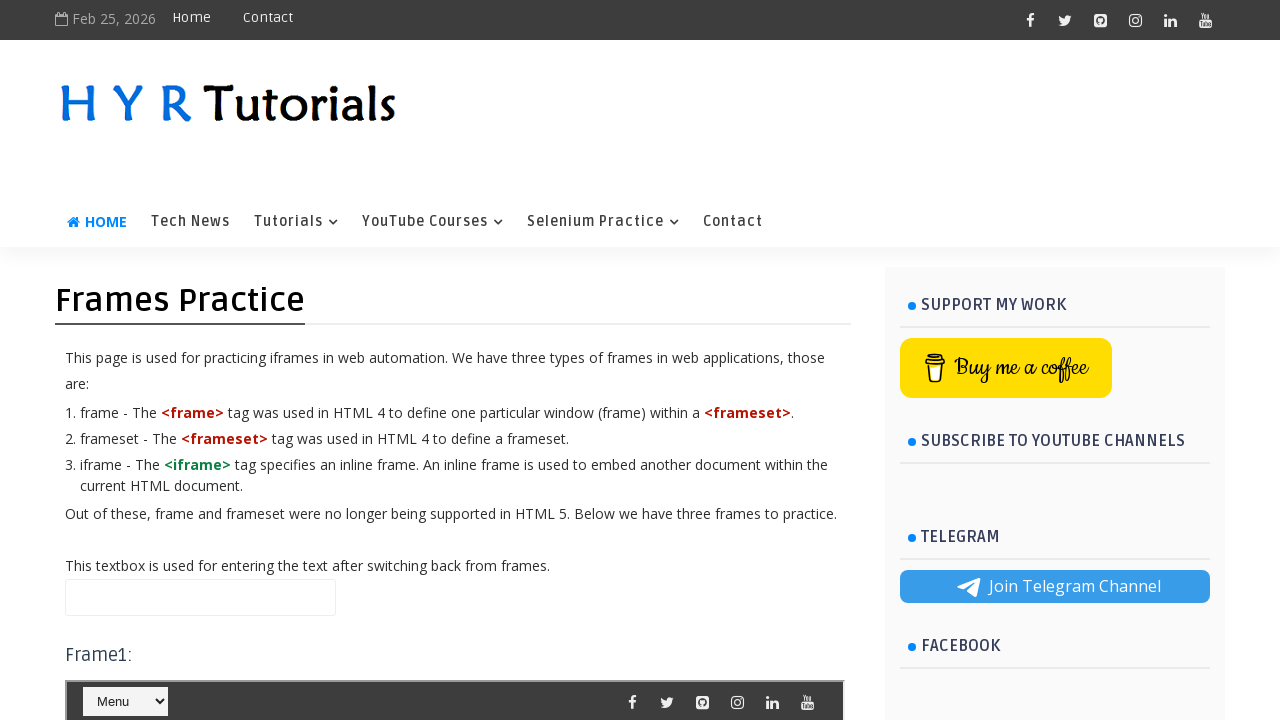

Located iframe with id 'frm1'
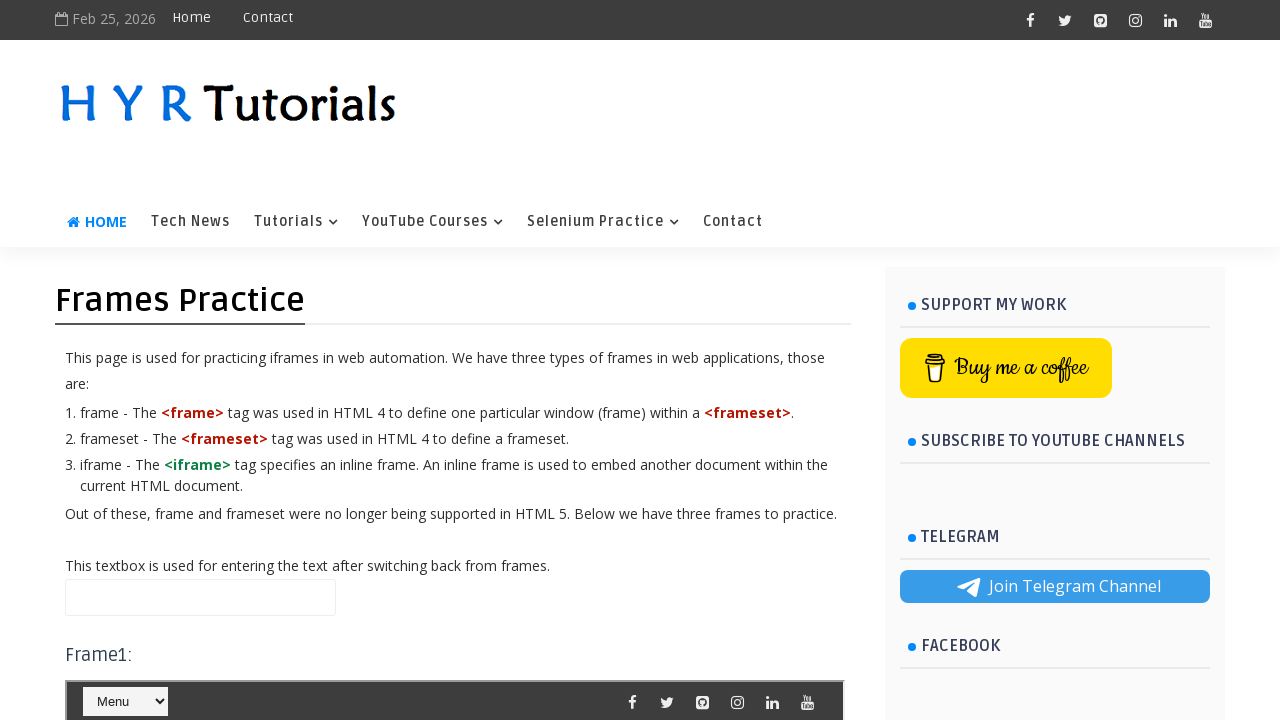

Selected 'Python' from course dropdown in iframe on iframe#frm1 >> internal:control=enter-frame >> select#course
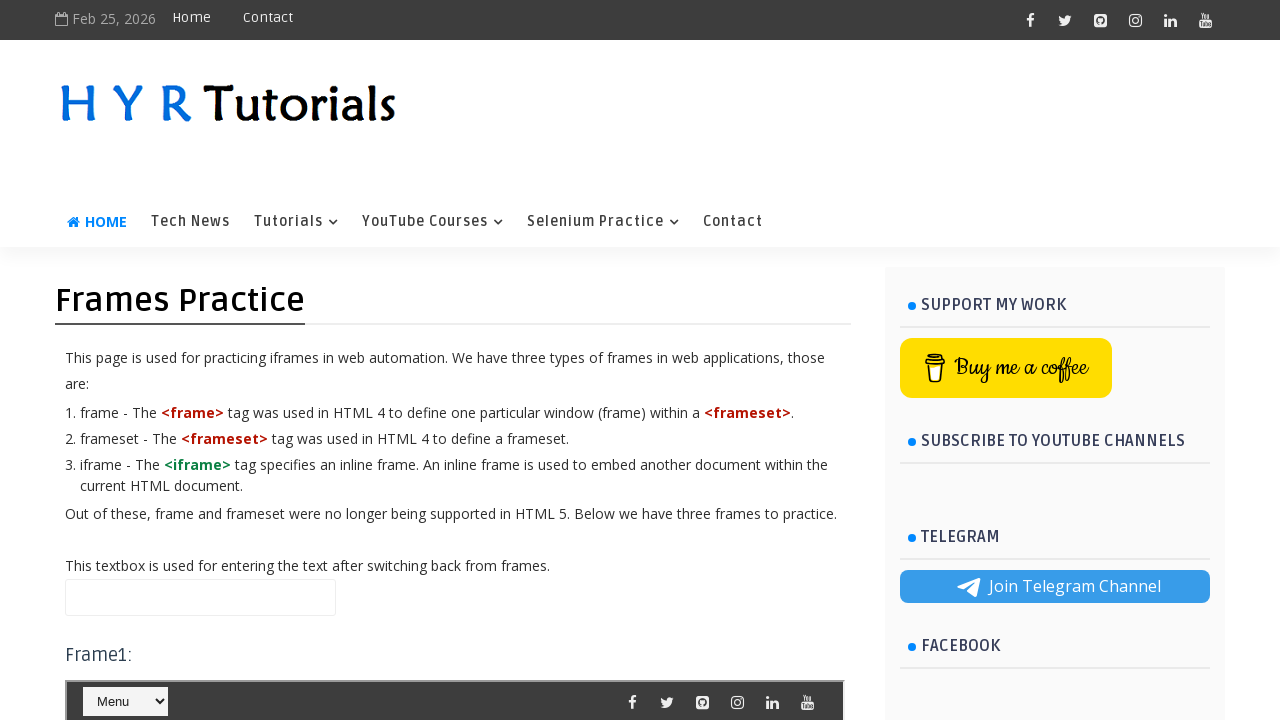

Filled name field with 'Admin' in main content on input#name
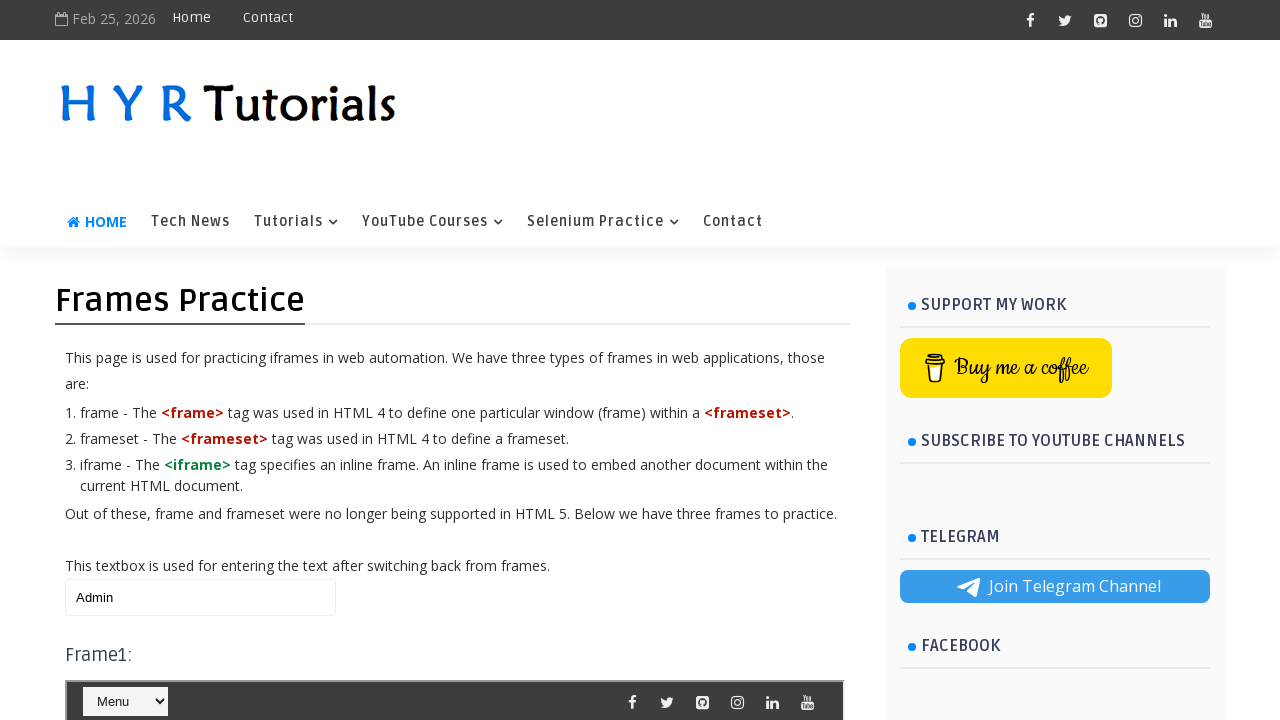

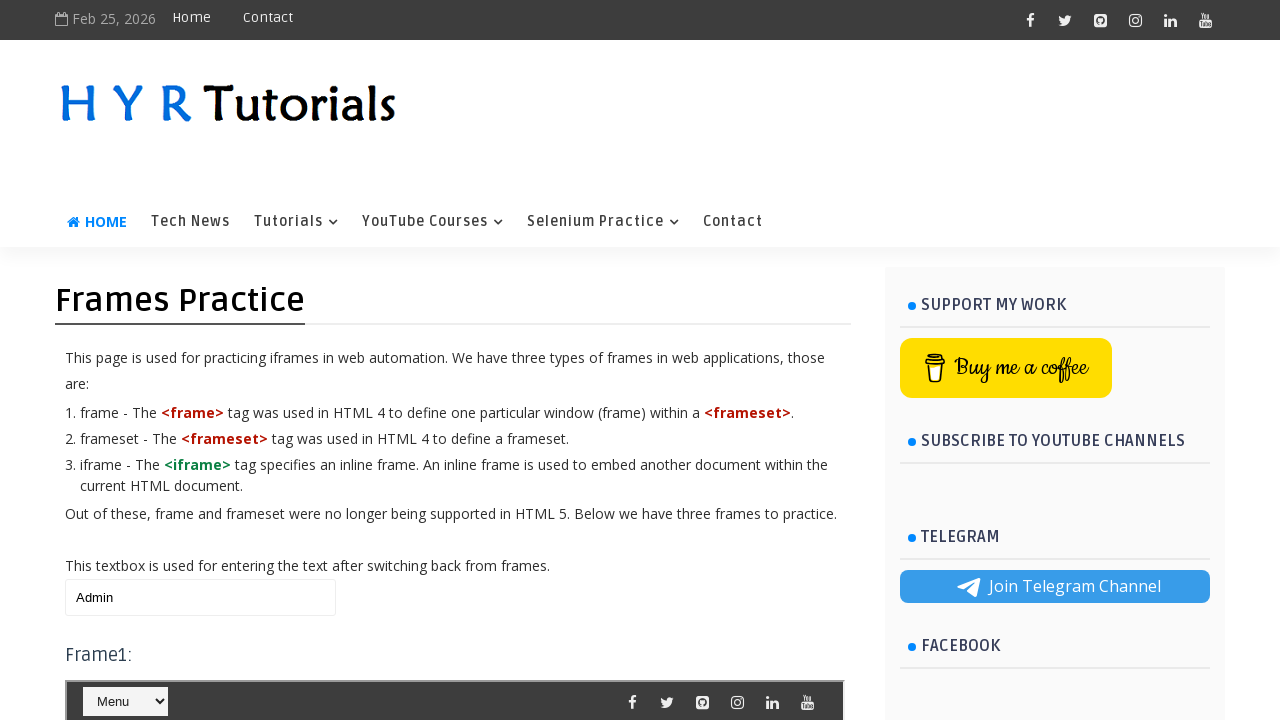